Tests a text input task by filling a textarea with a specific answer and clicking the submit button to verify the response.

Starting URL: https://suninjuly.github.io/text_input_task.html

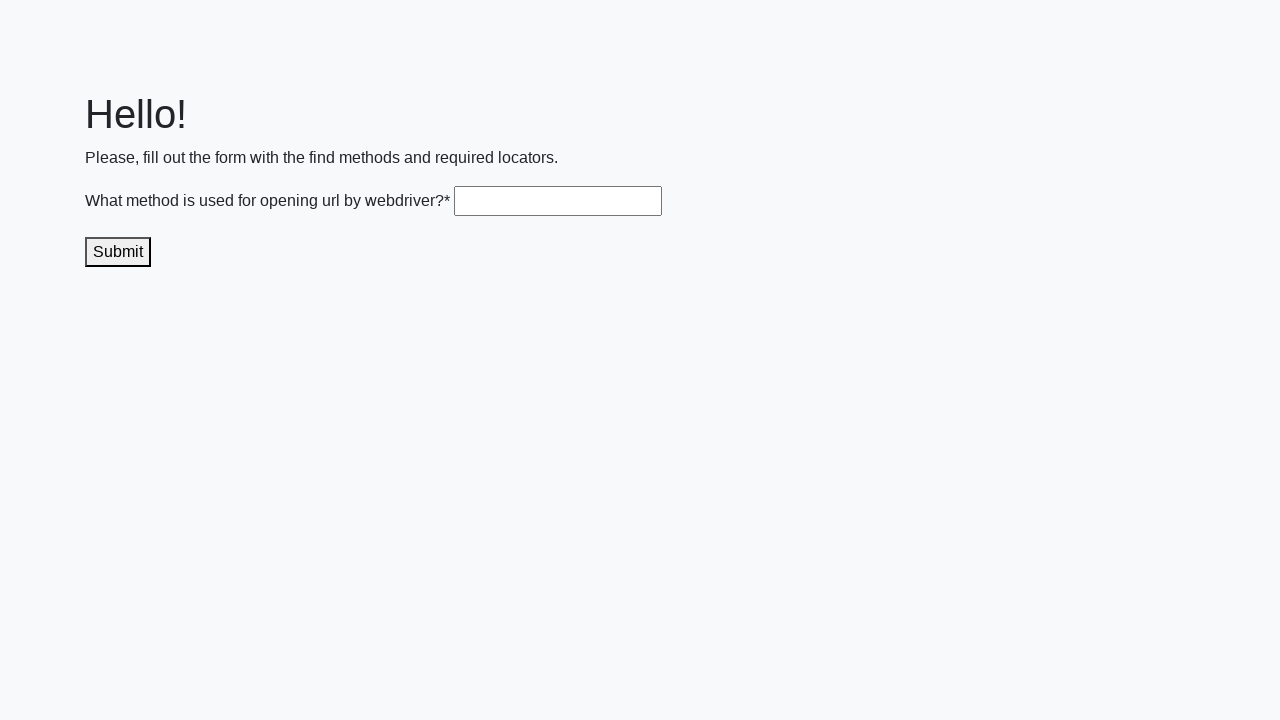

Filled textarea with answer 'get()' on .textarea
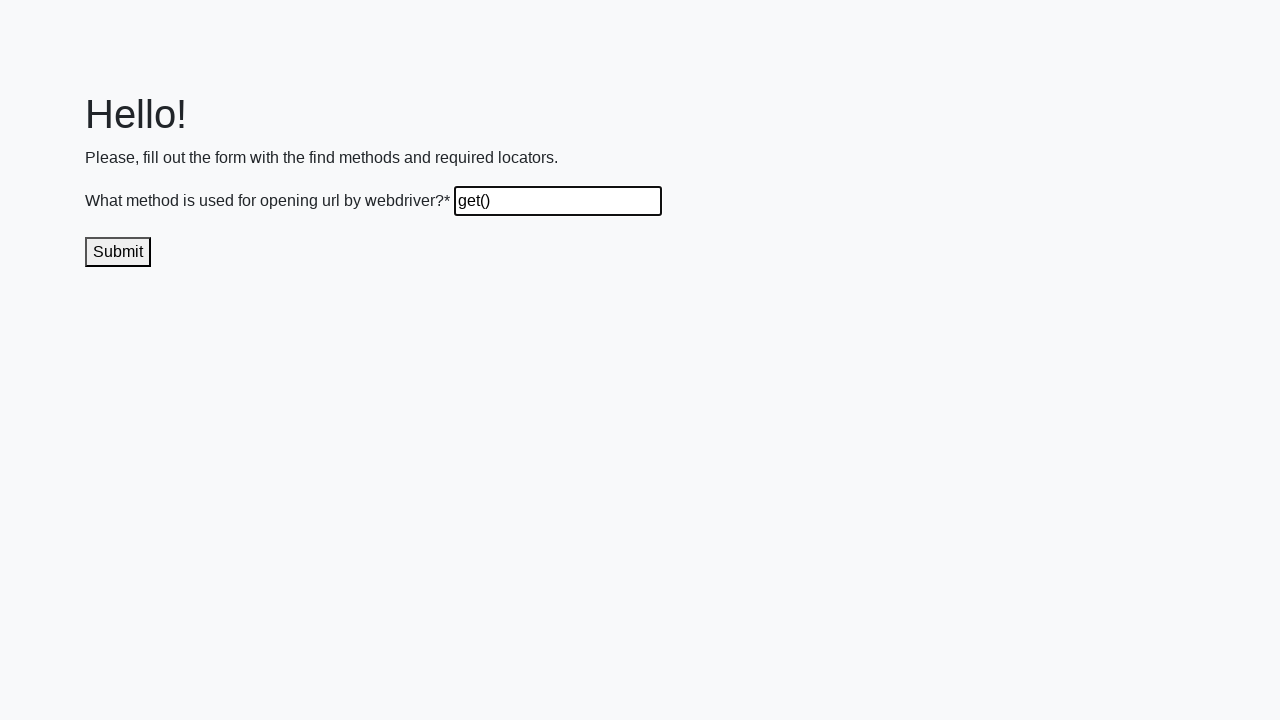

Clicked submit button to send answer at (118, 252) on .submit-submission
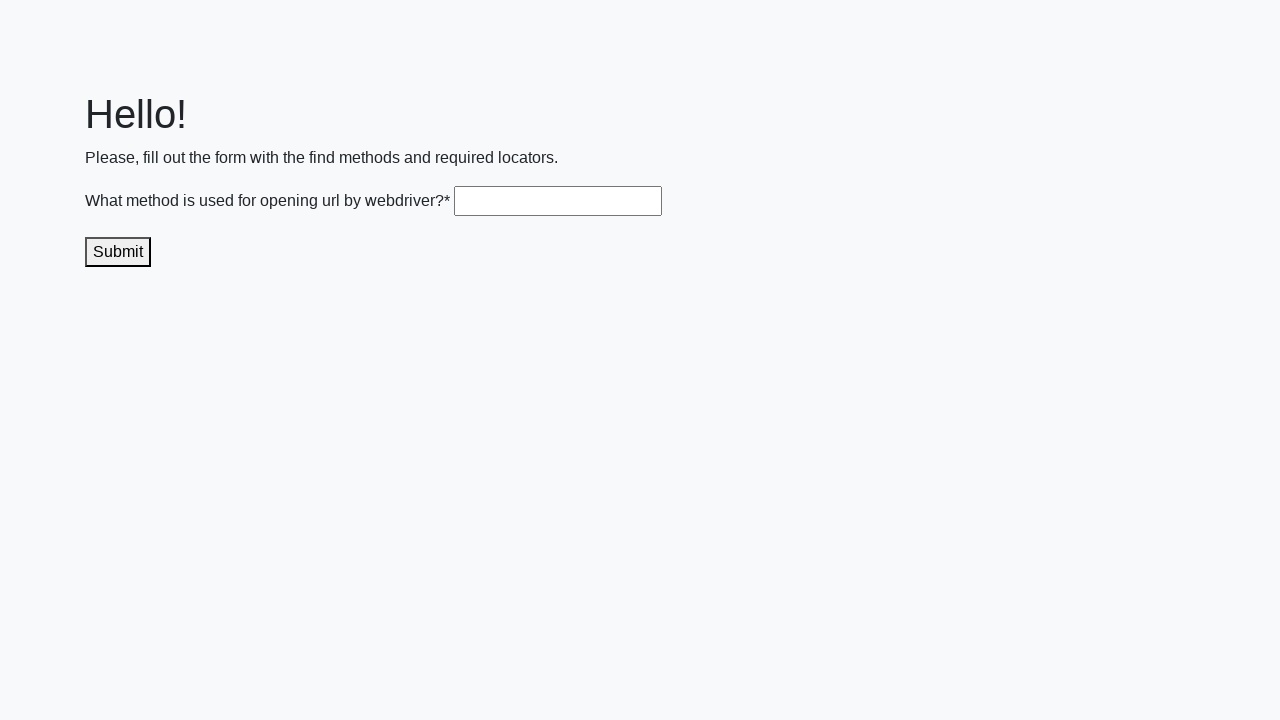

Waited 1 second to observe result
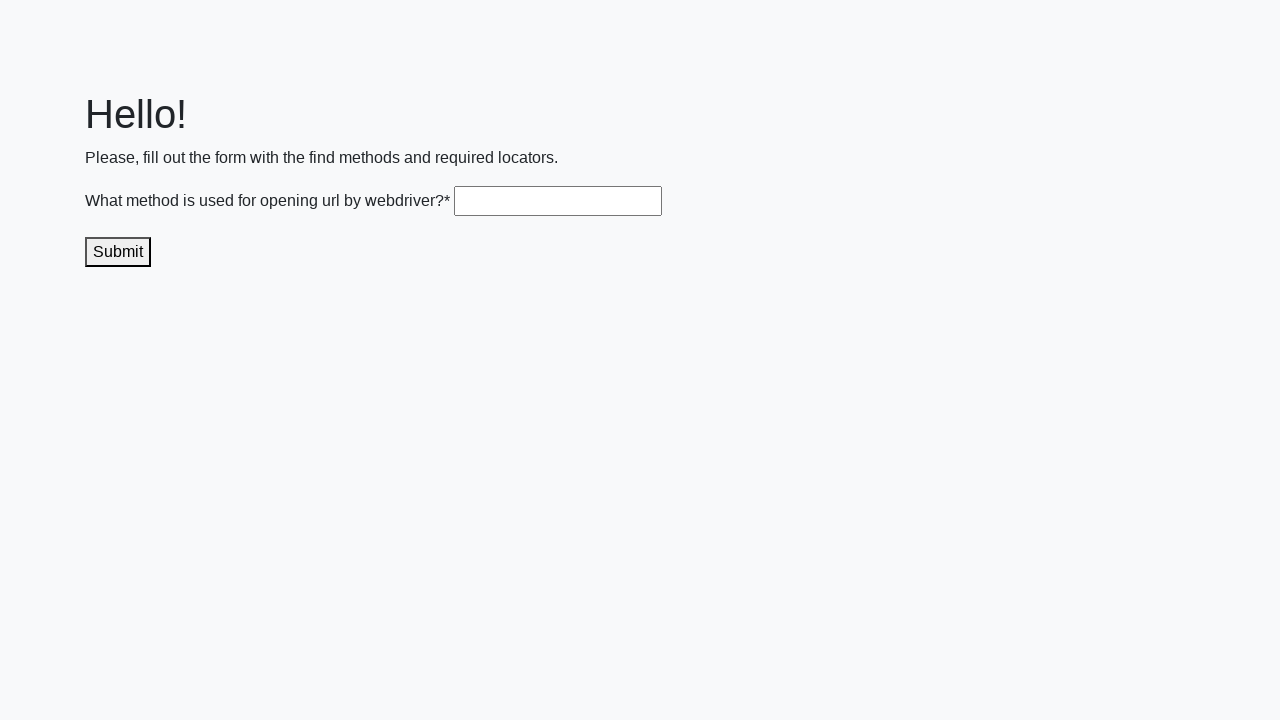

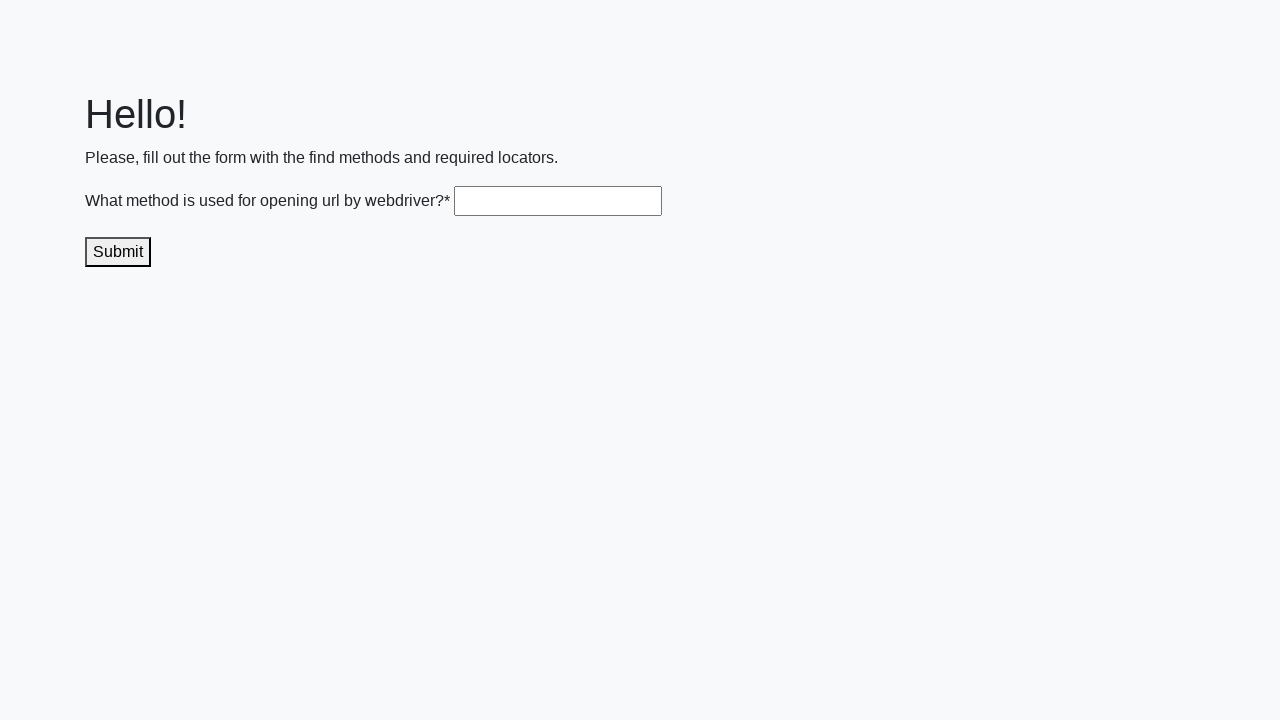